Tests movie ticket booking functionality by filling in number of tickets, selecting ticket class, selecting registered user status, entering a promo code, and clicking the Book Now button to complete the booking.

Starting URL: https://muntasir101.github.io/Movie-Ticket-Booking/

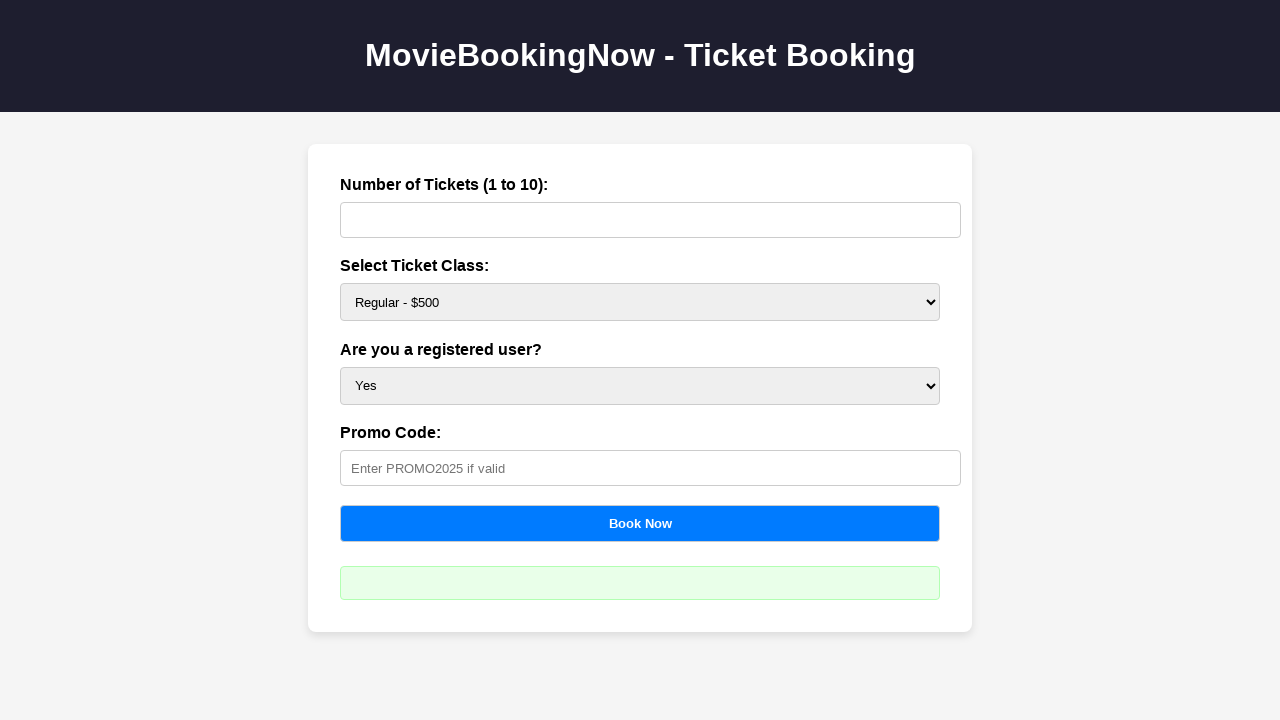

Waited for tickets input field to load
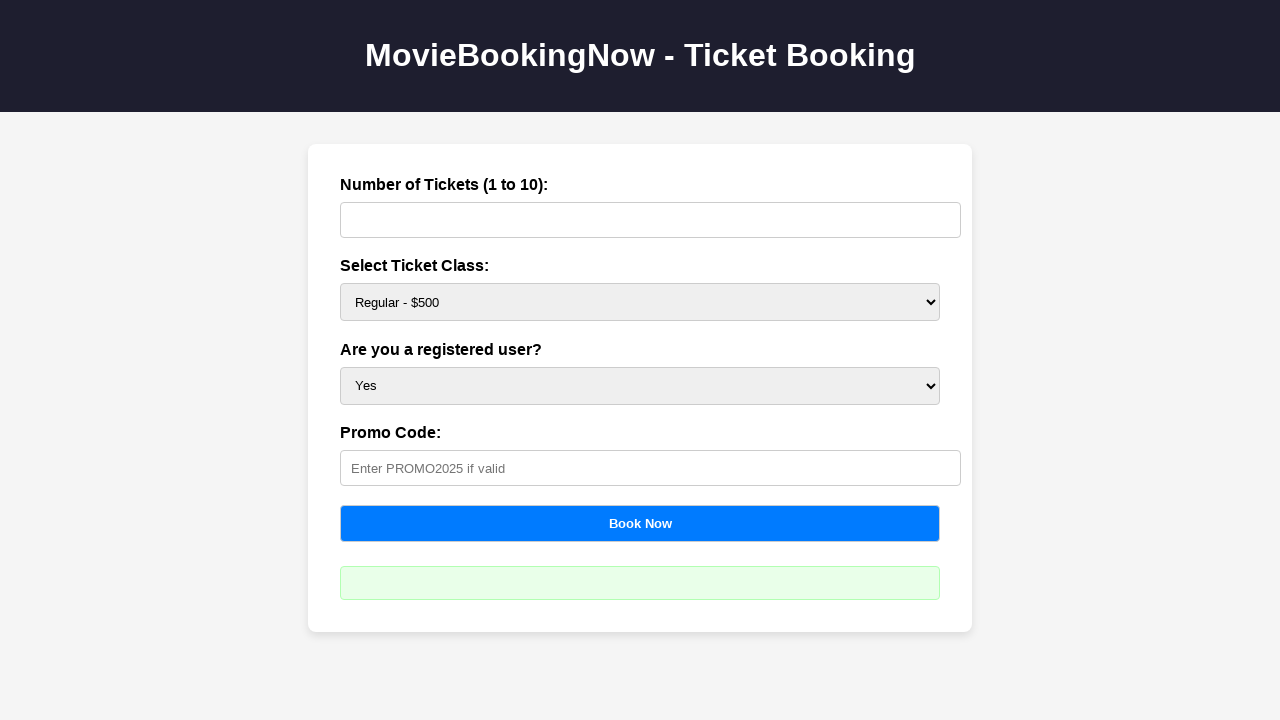

Filled number of tickets field with '2' on #tickets
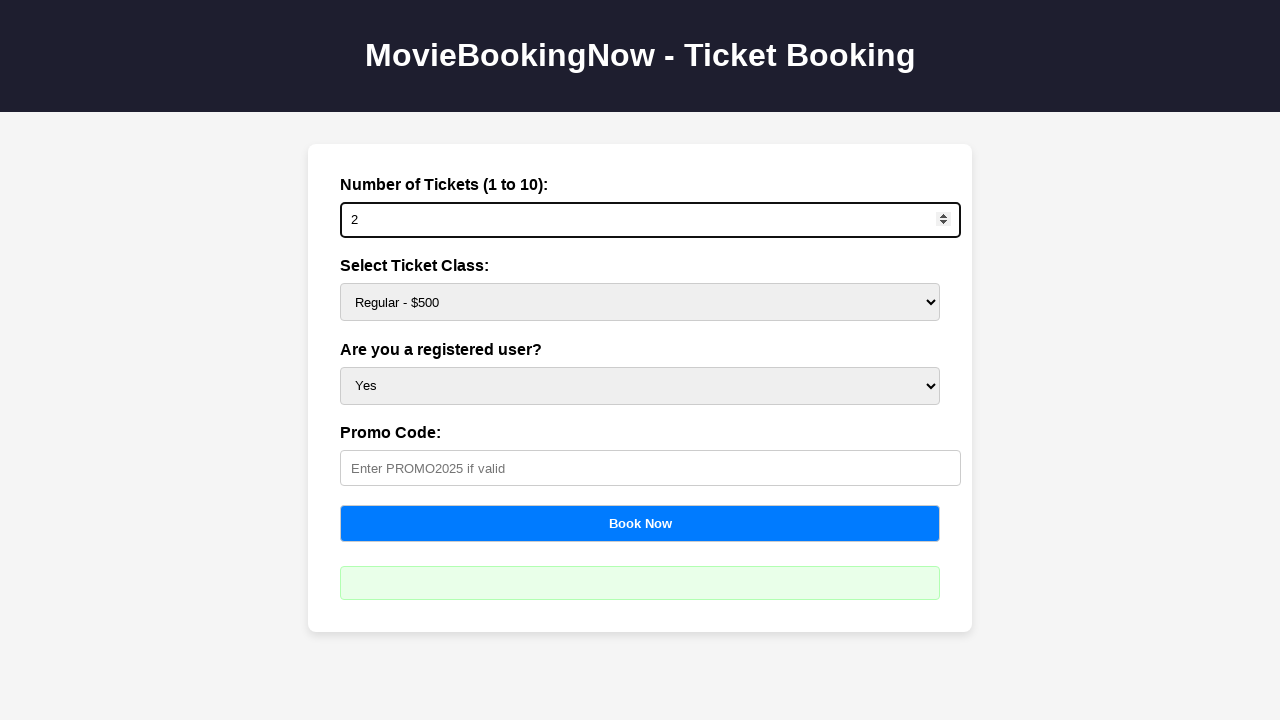

Selected ticket class 'Silver' with price value '750' on #price
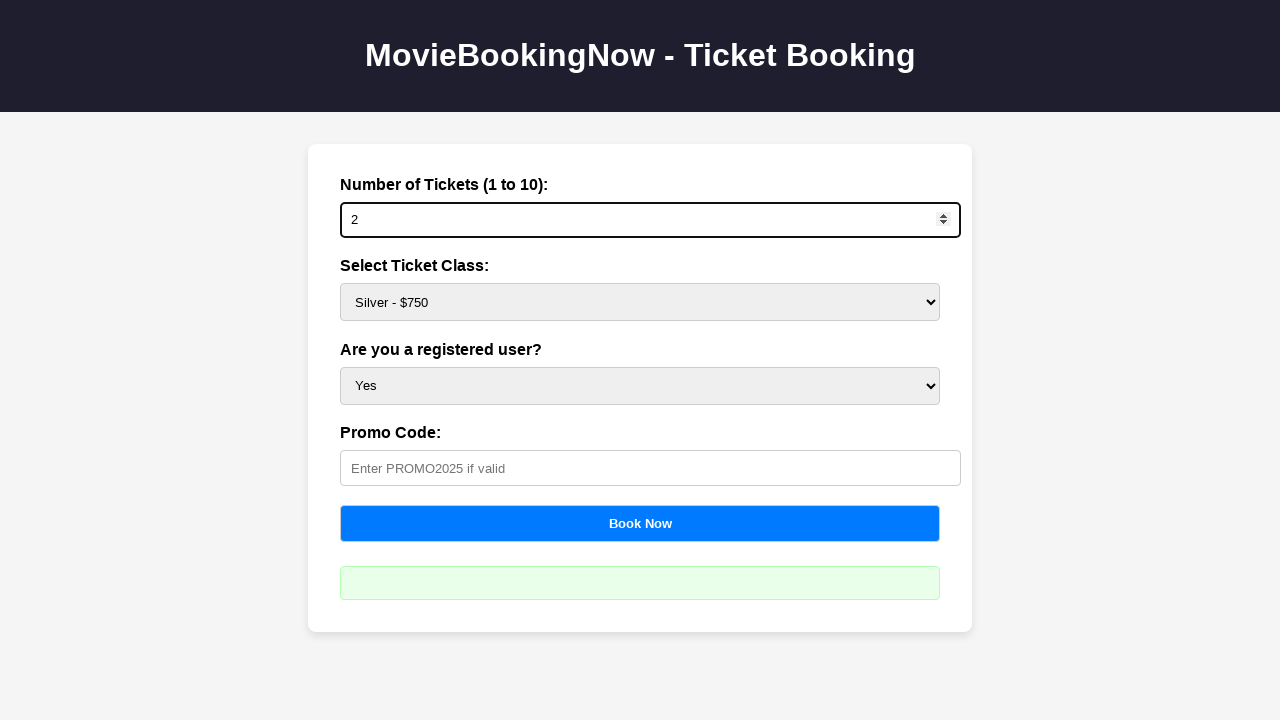

Selected registered user status as 'yes' on #user
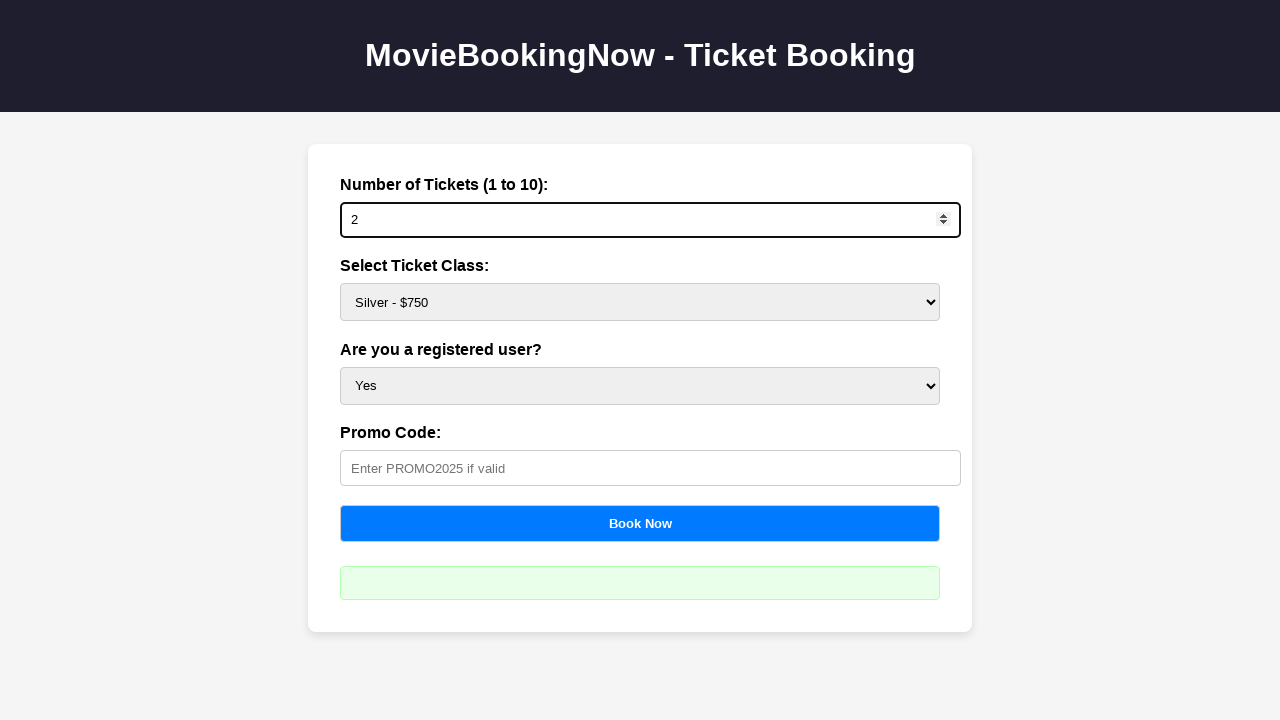

Entered promo code 'PROMO2025' on #promo
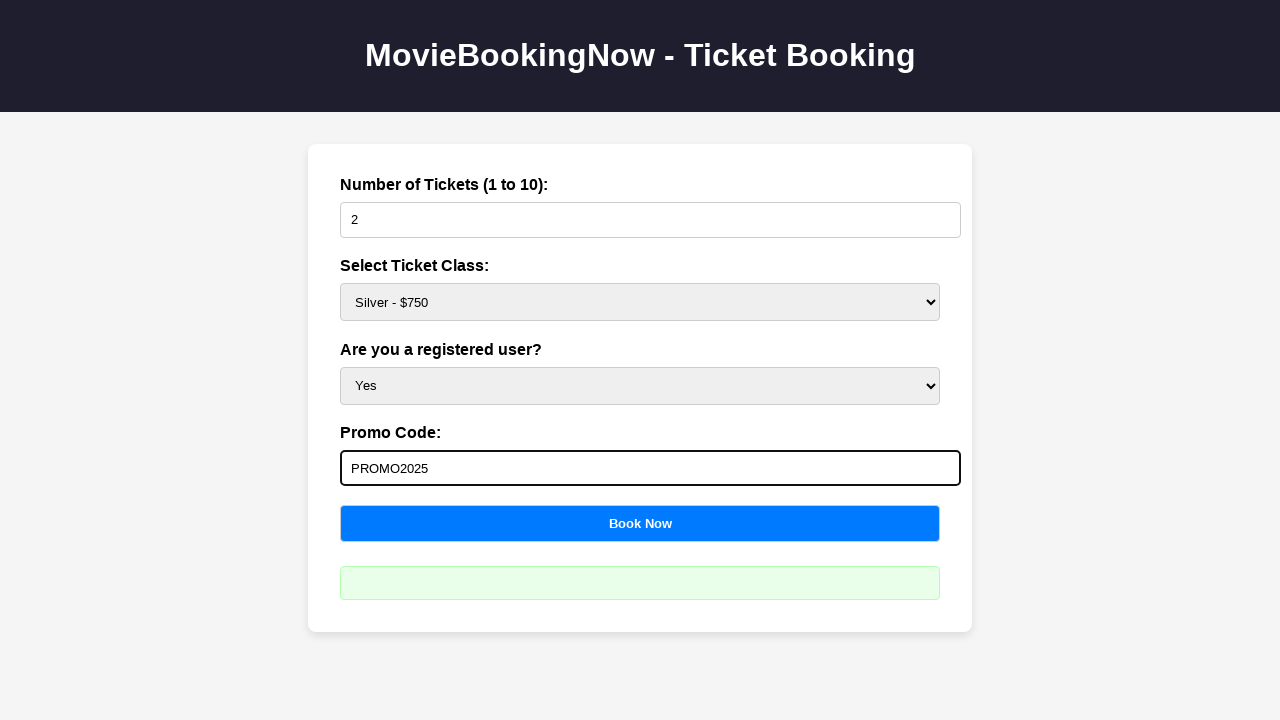

Clicked 'Book Now' button to complete booking at (640, 523) on button[onclick='calculateBooking()']
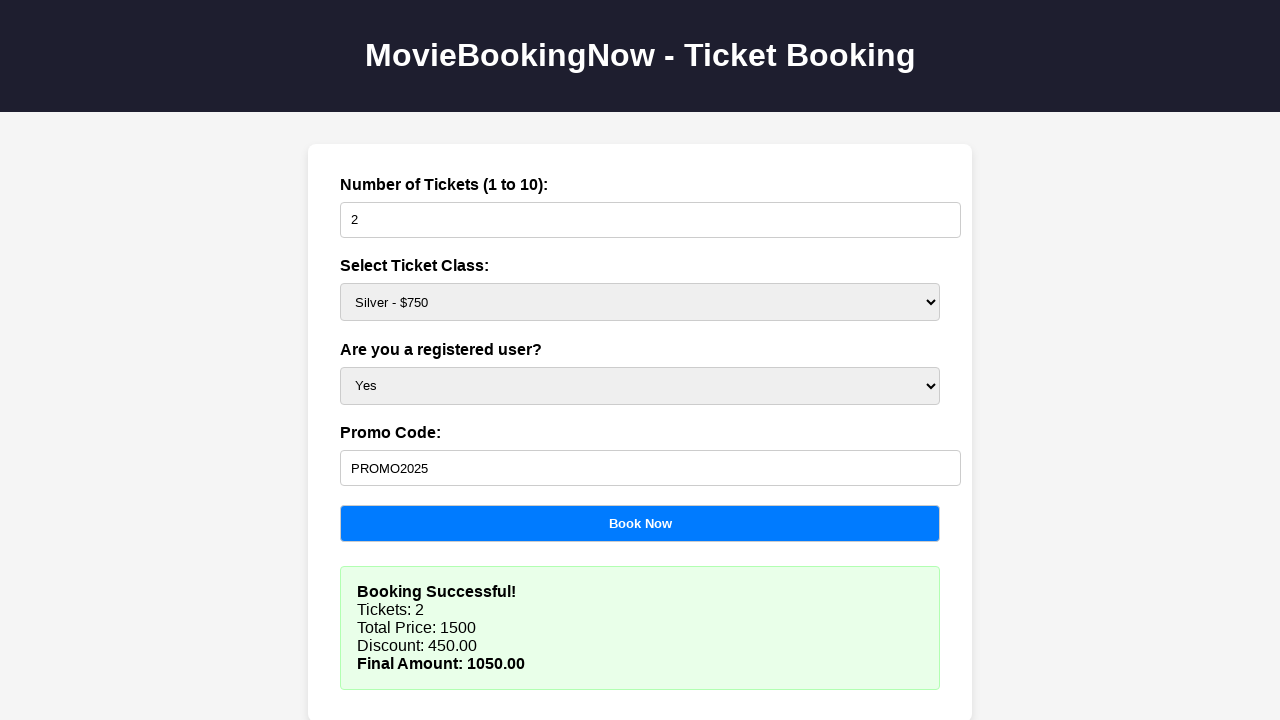

Booking result displayed successfully
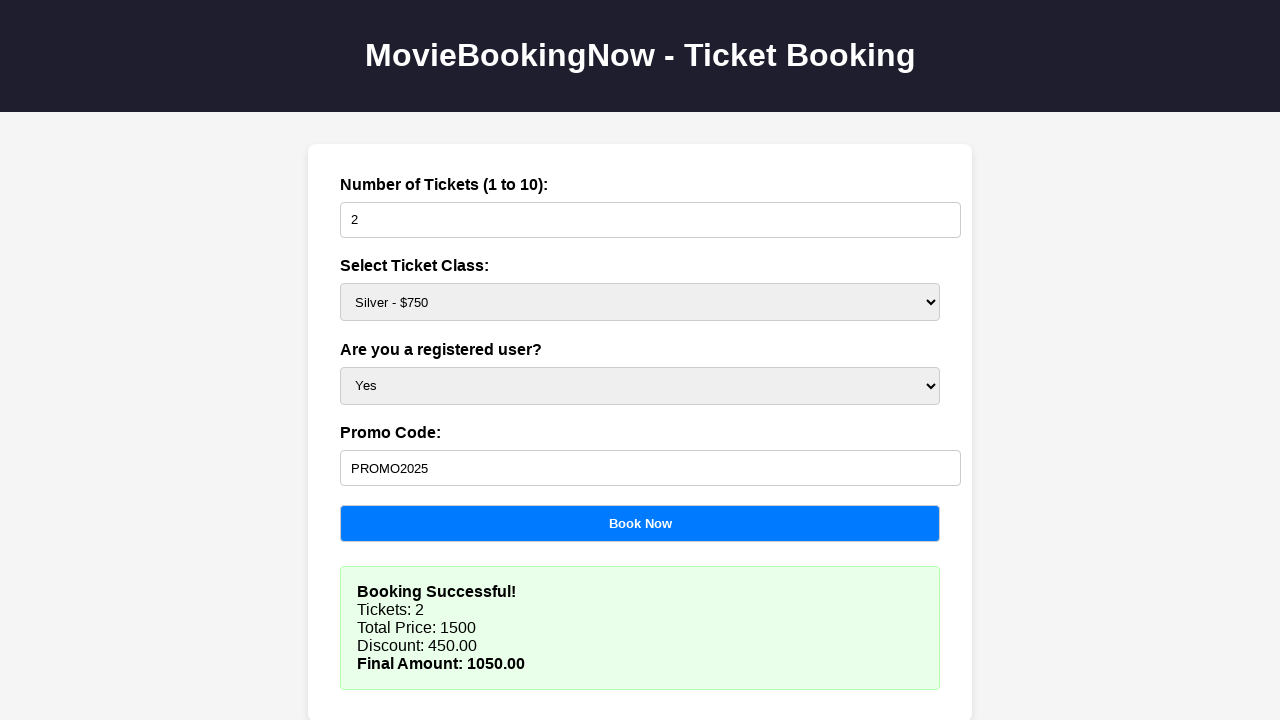

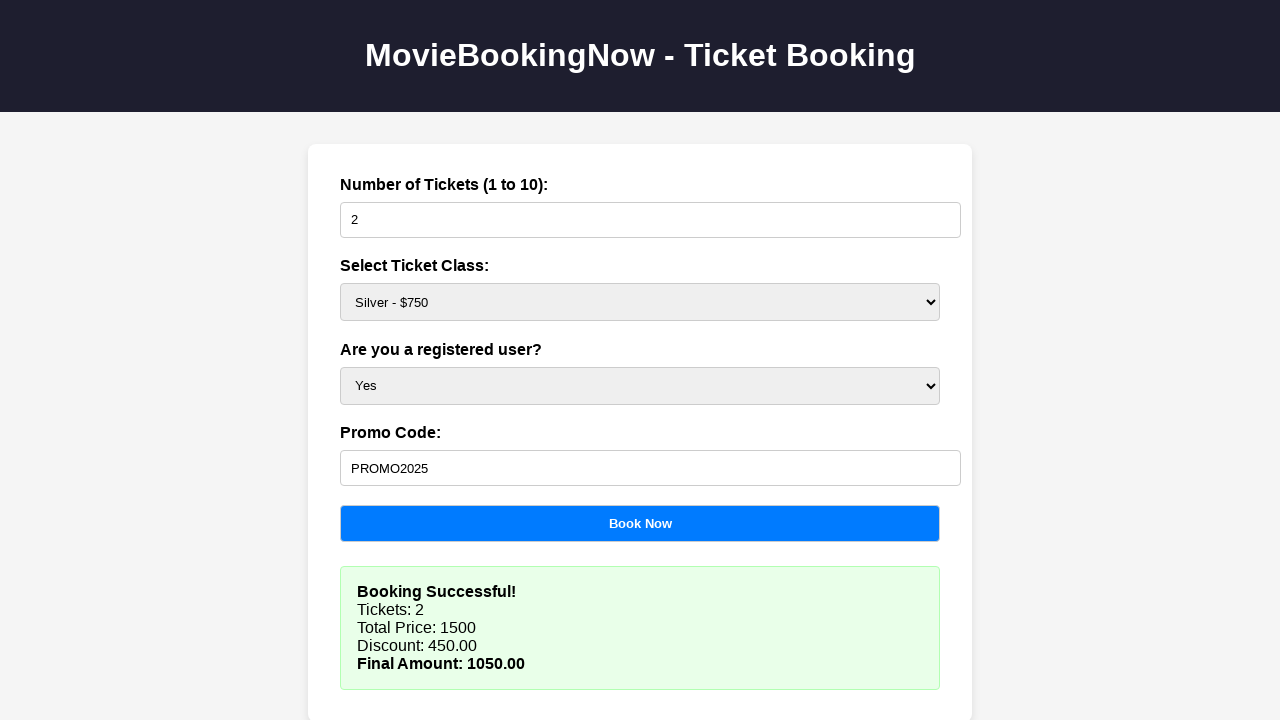